Tests jQuery UI menu by hovering through nested menu items and clicking the final option

Starting URL: https://the-internet.herokuapp.com/jqueryui/menu

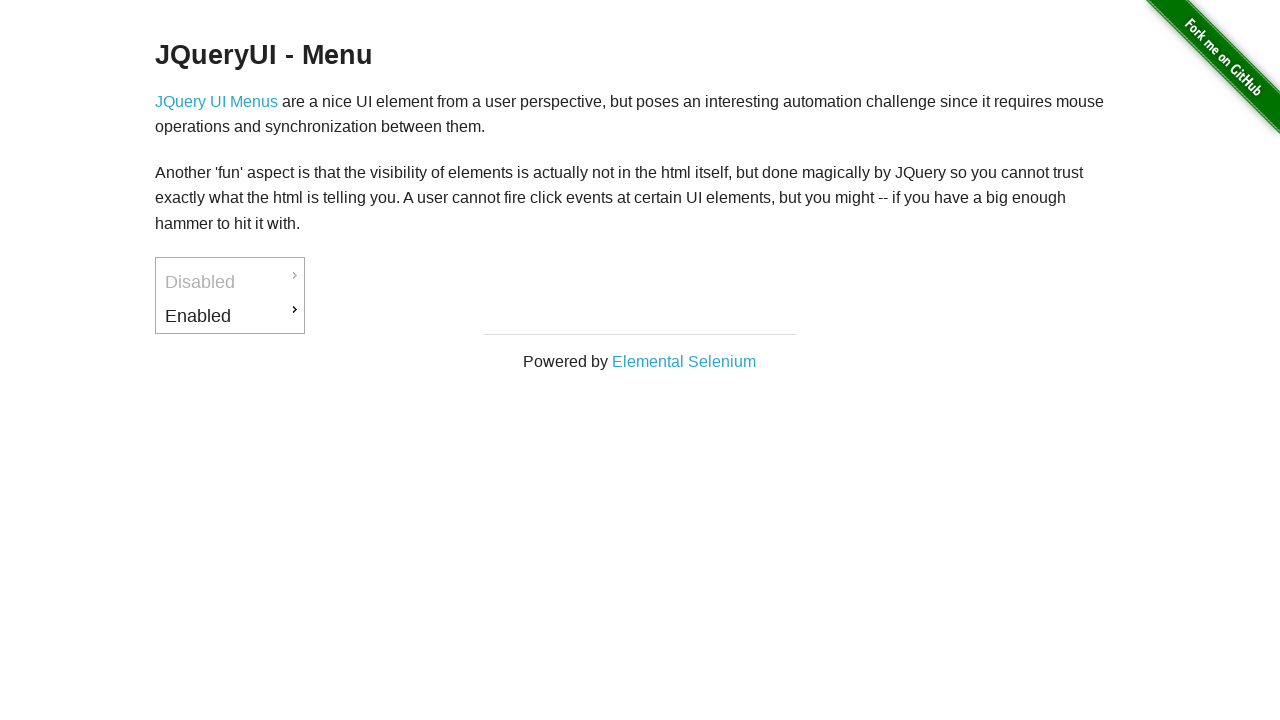

Hovered over the Enabled menu item at (230, 316) on text=Enabled
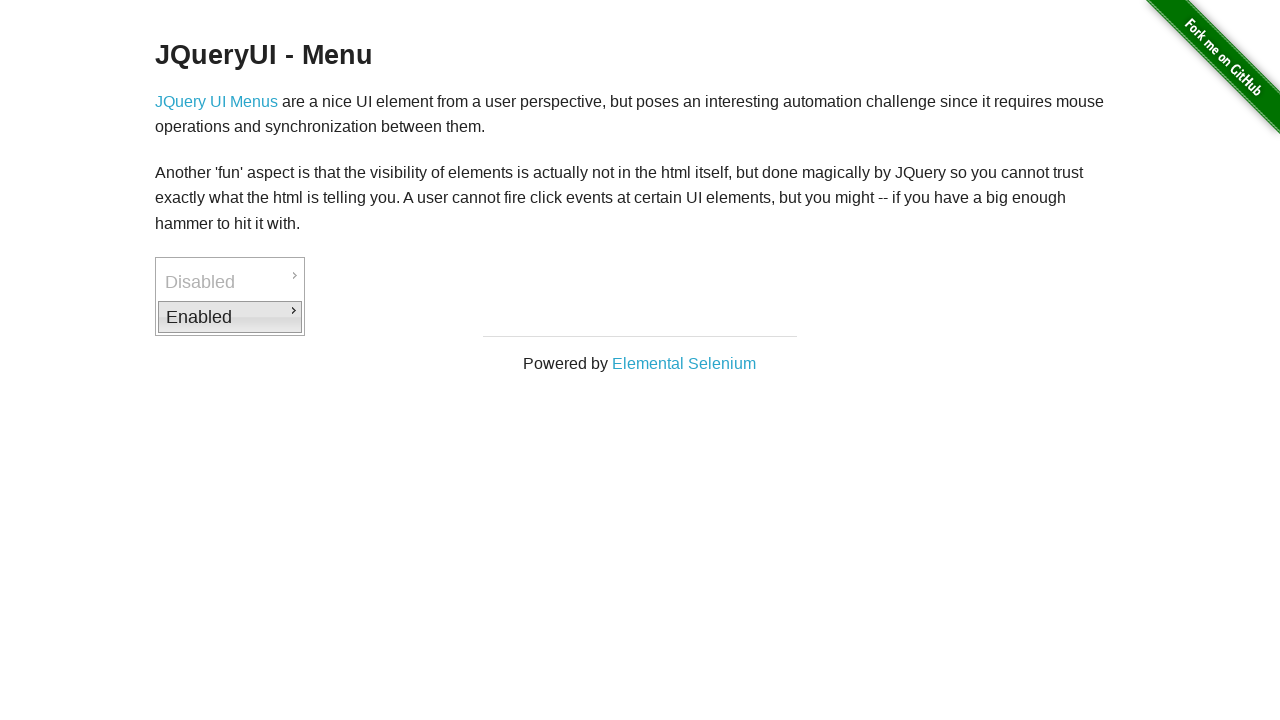

Hovered over the Downloads submenu item at (376, 319) on text=Downloads
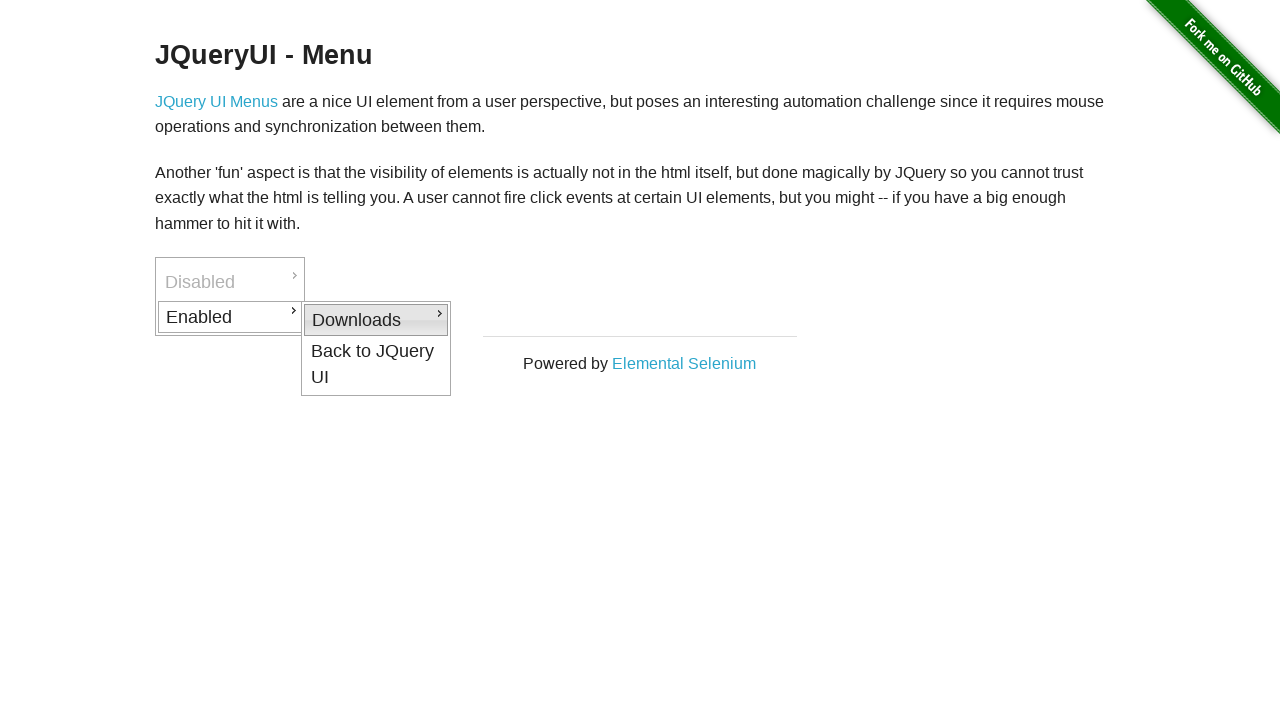

Clicked the Excel option at (522, 383) on text=Excel
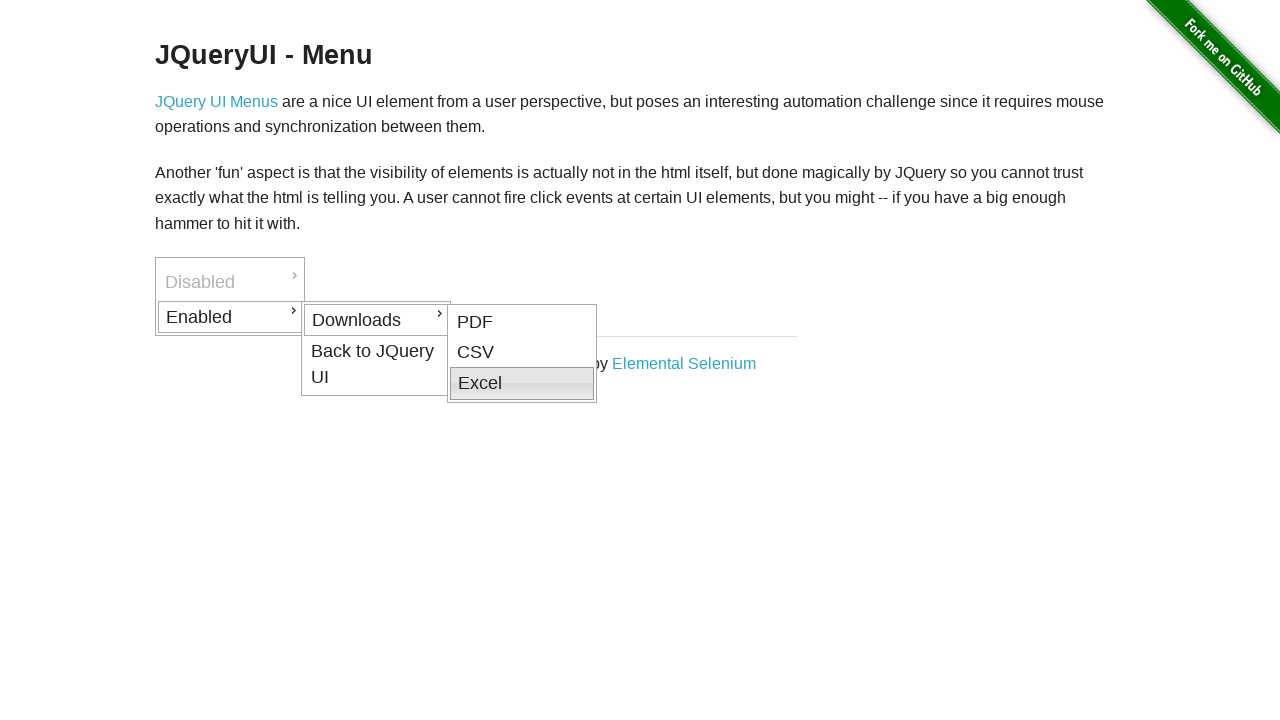

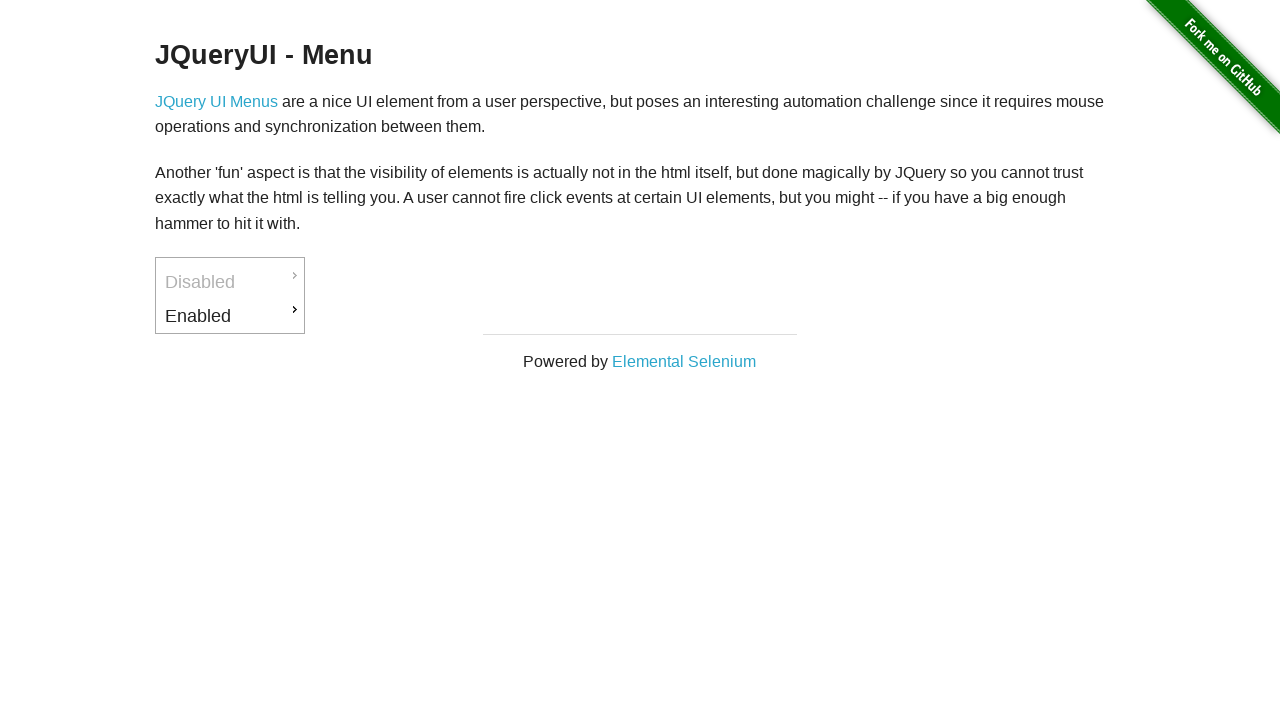